Tests that other controls are hidden when editing a todo item

Starting URL: https://demo.playwright.dev/todomvc

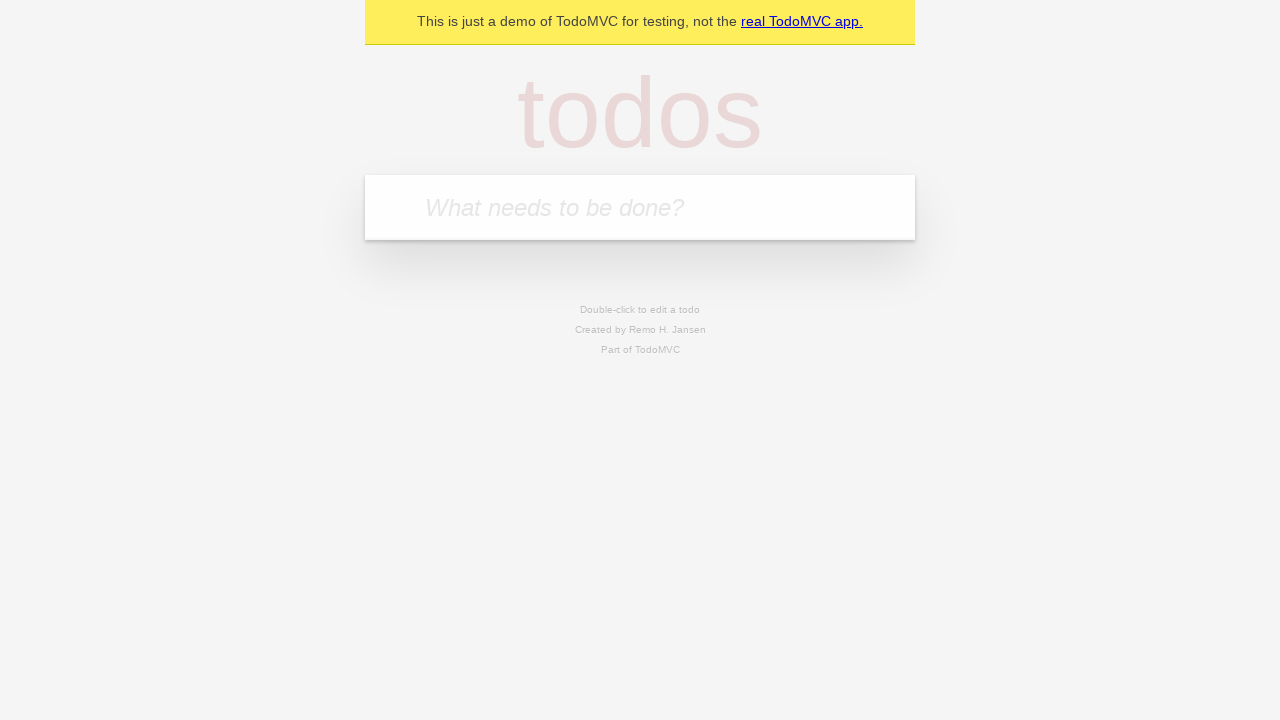

Filled input with first todo item 'buy some cheese' on internal:attr=[placeholder="What needs to be done?"i]
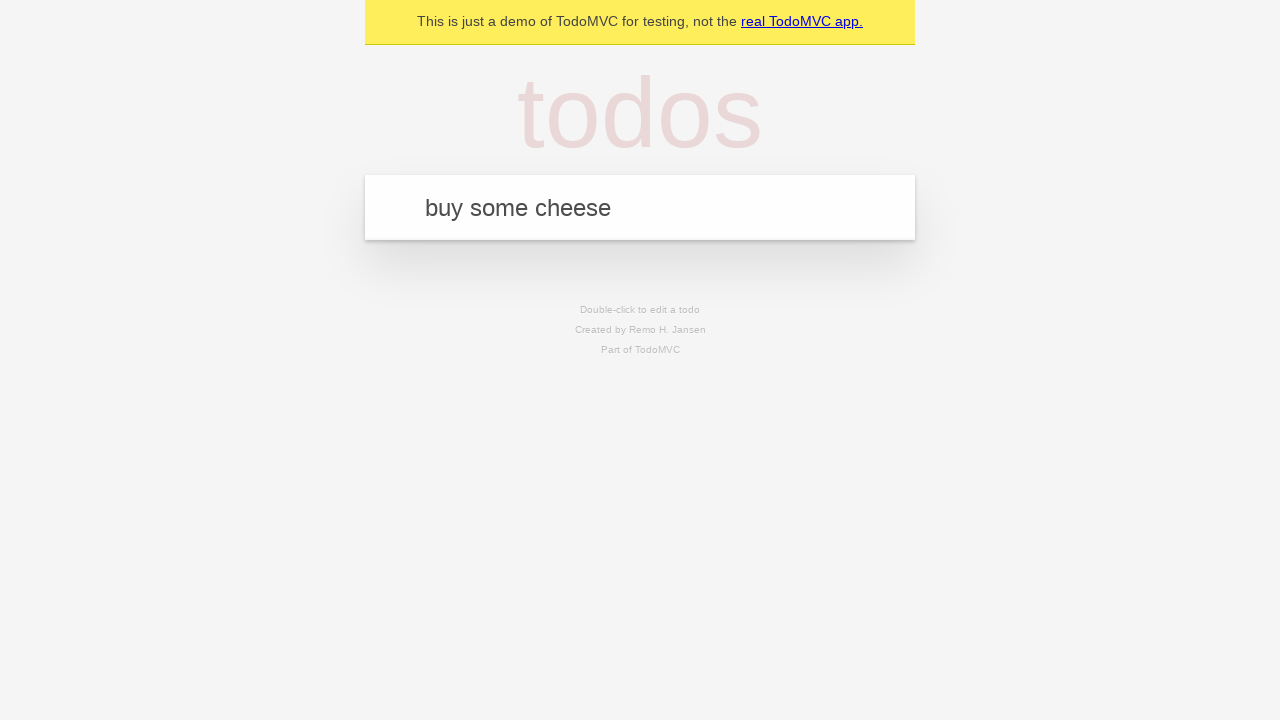

Pressed Enter to add first todo item on internal:attr=[placeholder="What needs to be done?"i]
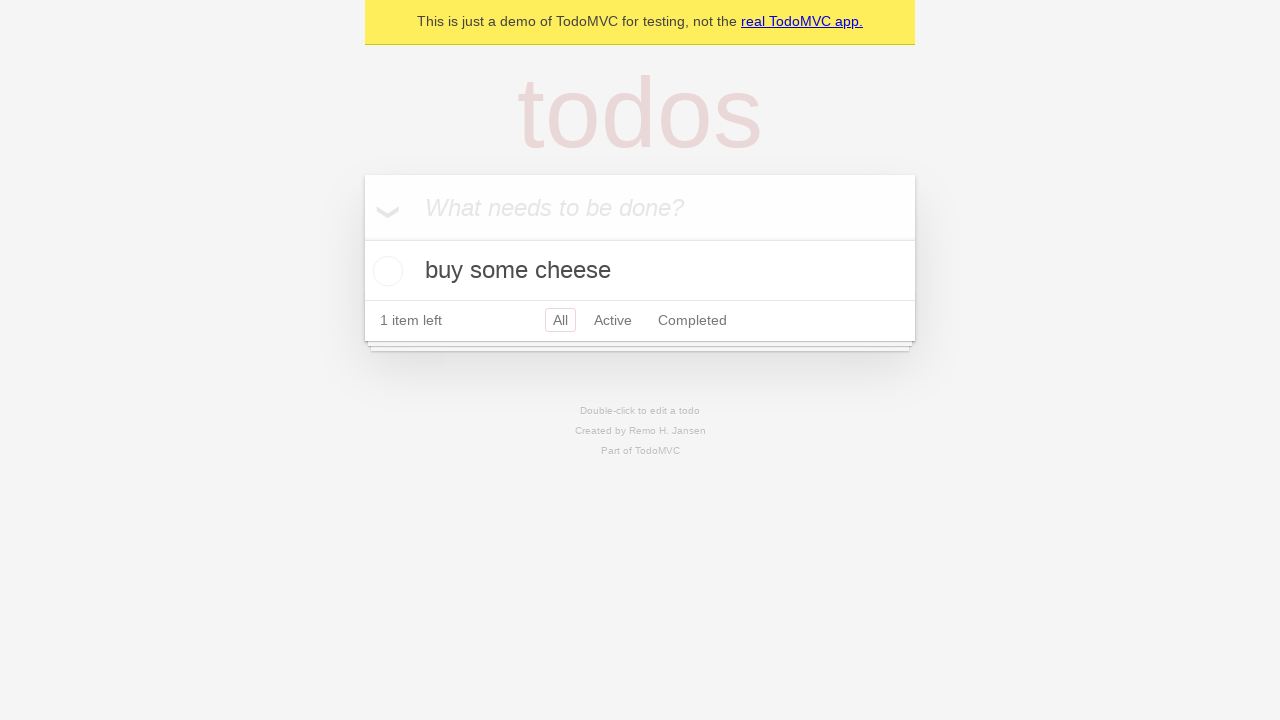

Filled input with second todo item 'feed the cat' on internal:attr=[placeholder="What needs to be done?"i]
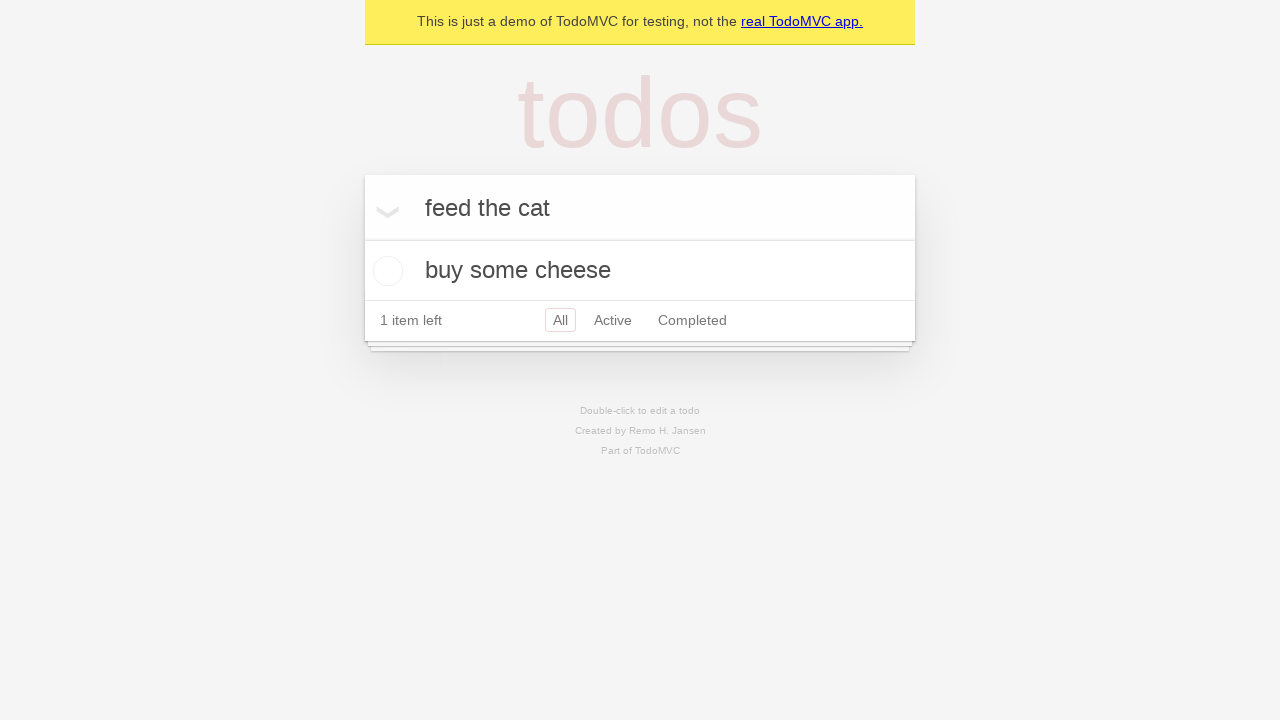

Pressed Enter to add second todo item on internal:attr=[placeholder="What needs to be done?"i]
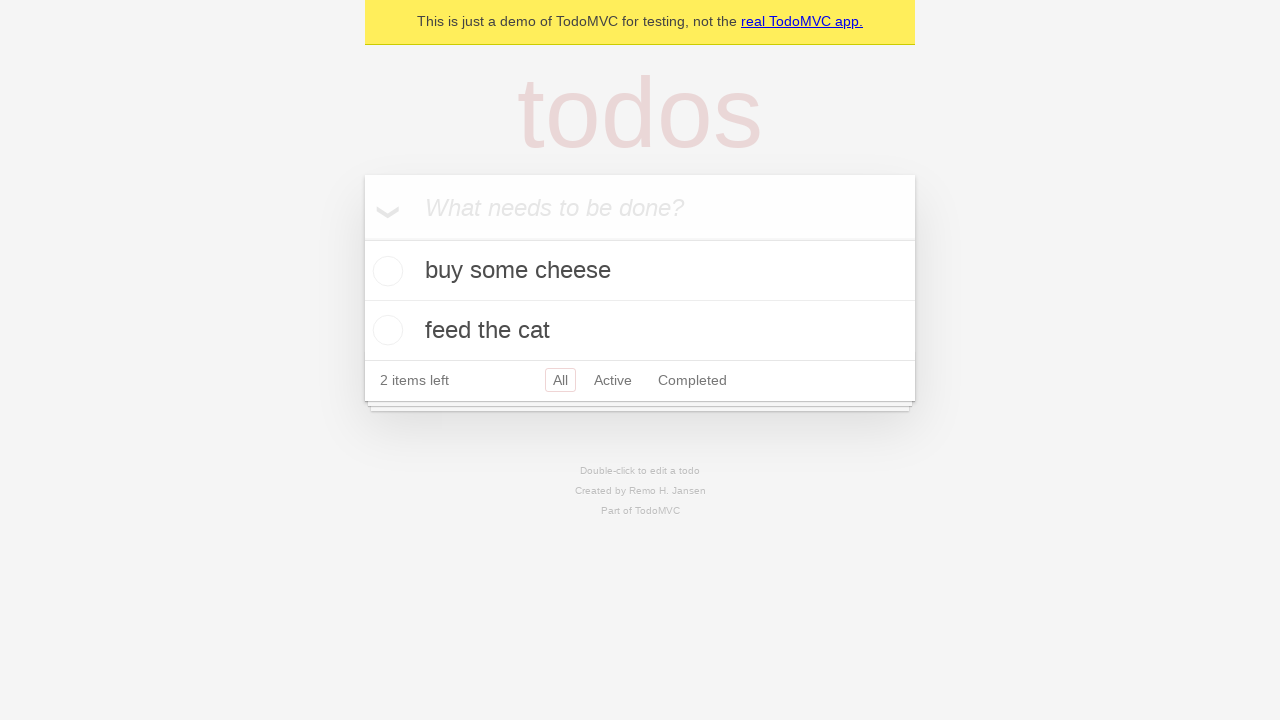

Filled input with third todo item 'book a doctors appointment' on internal:attr=[placeholder="What needs to be done?"i]
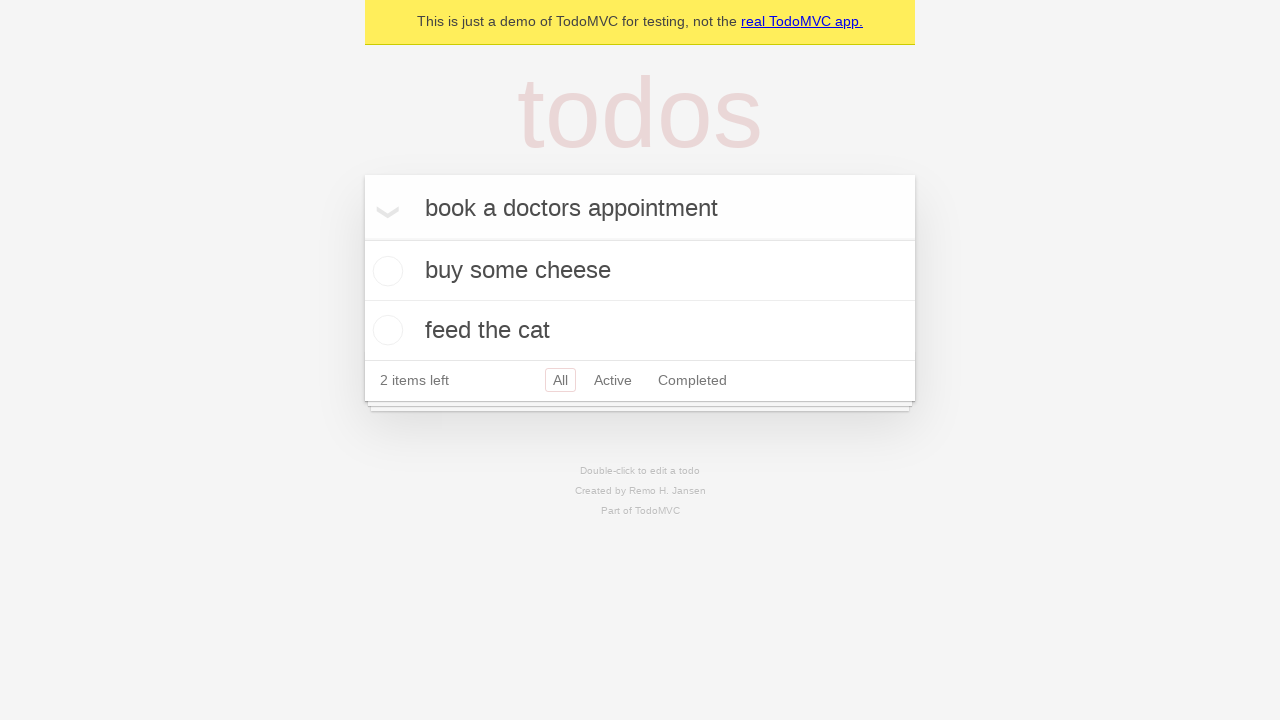

Pressed Enter to add third todo item on internal:attr=[placeholder="What needs to be done?"i]
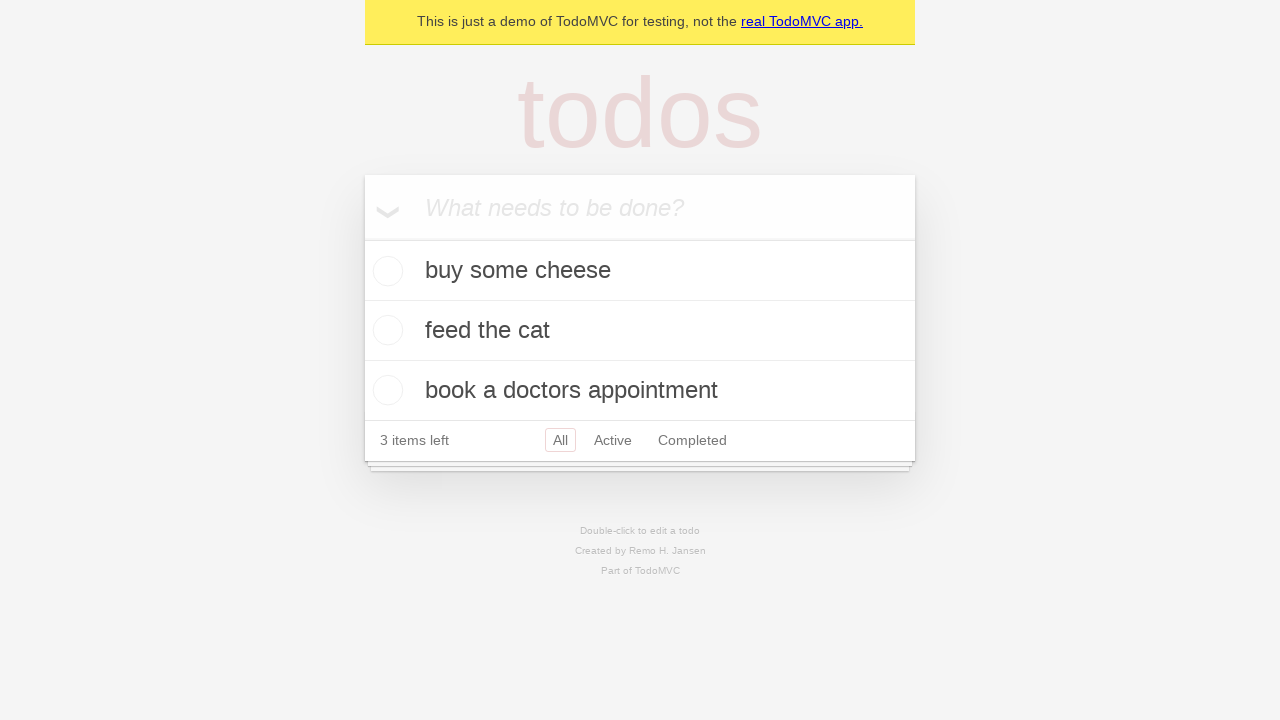

Double-clicked second todo item to enter edit mode at (640, 331) on internal:testid=[data-testid="todo-item"s] >> nth=1
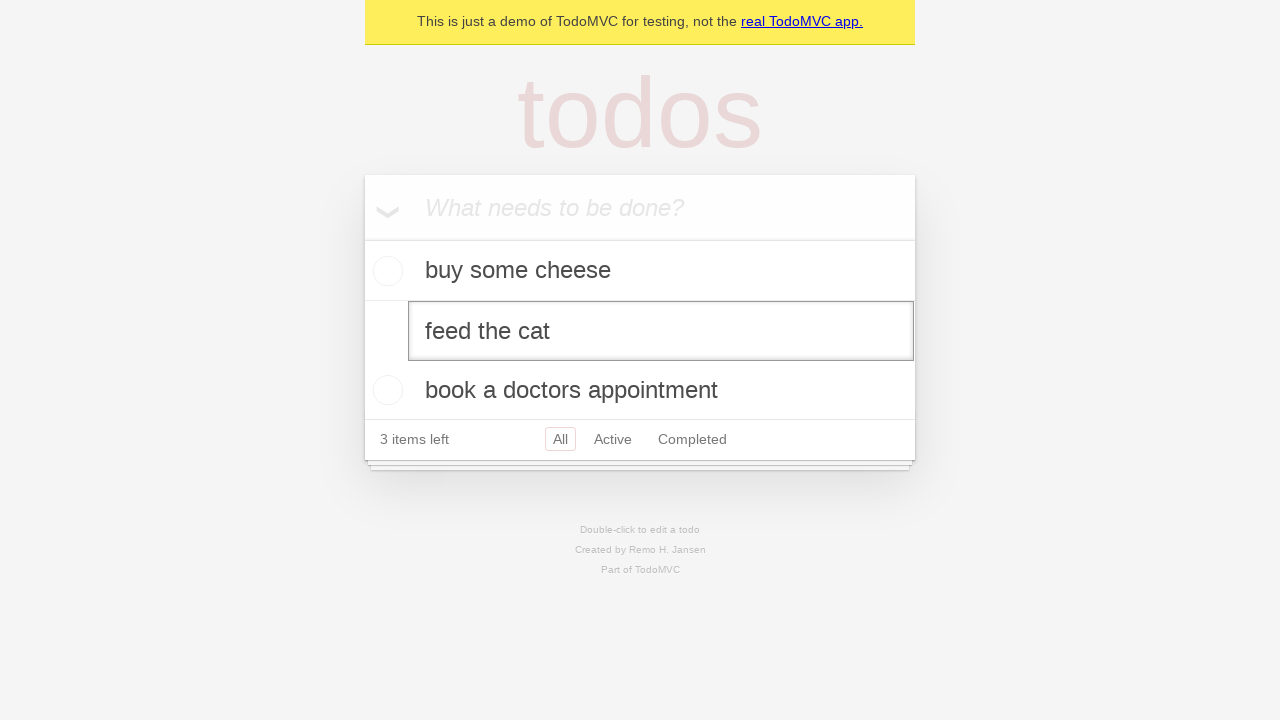

Edit textbox appeared for second todo item
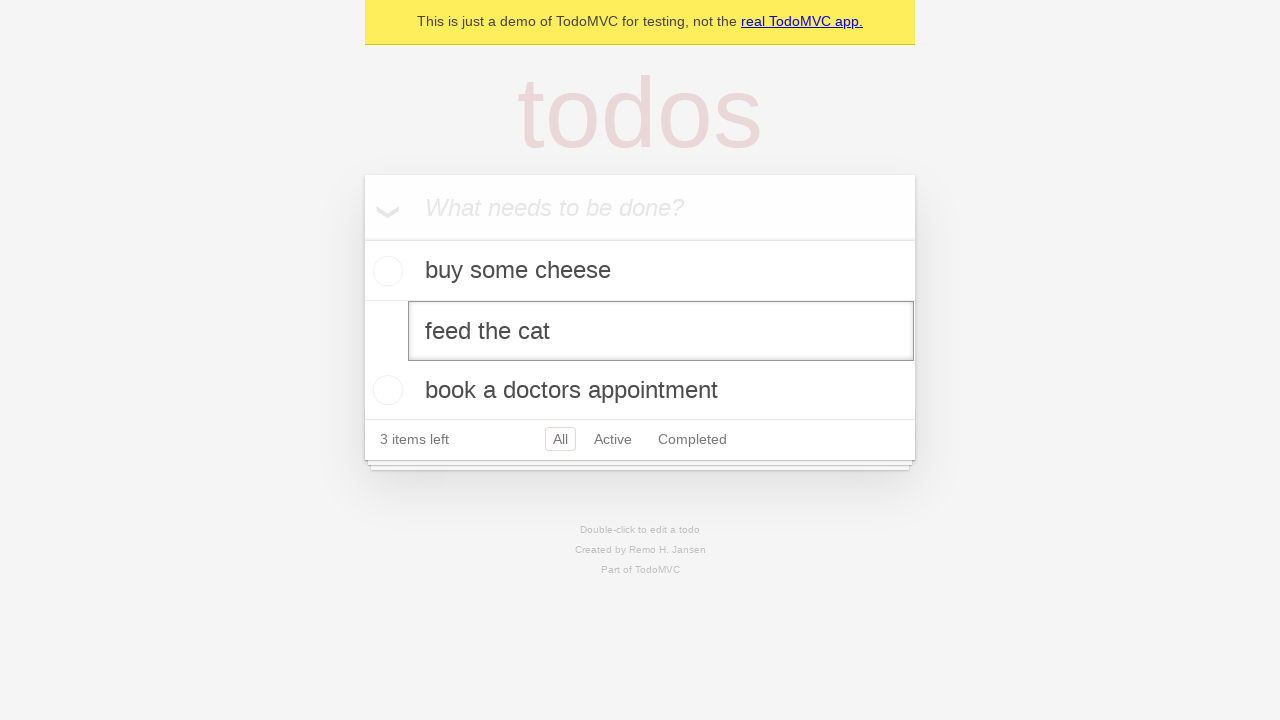

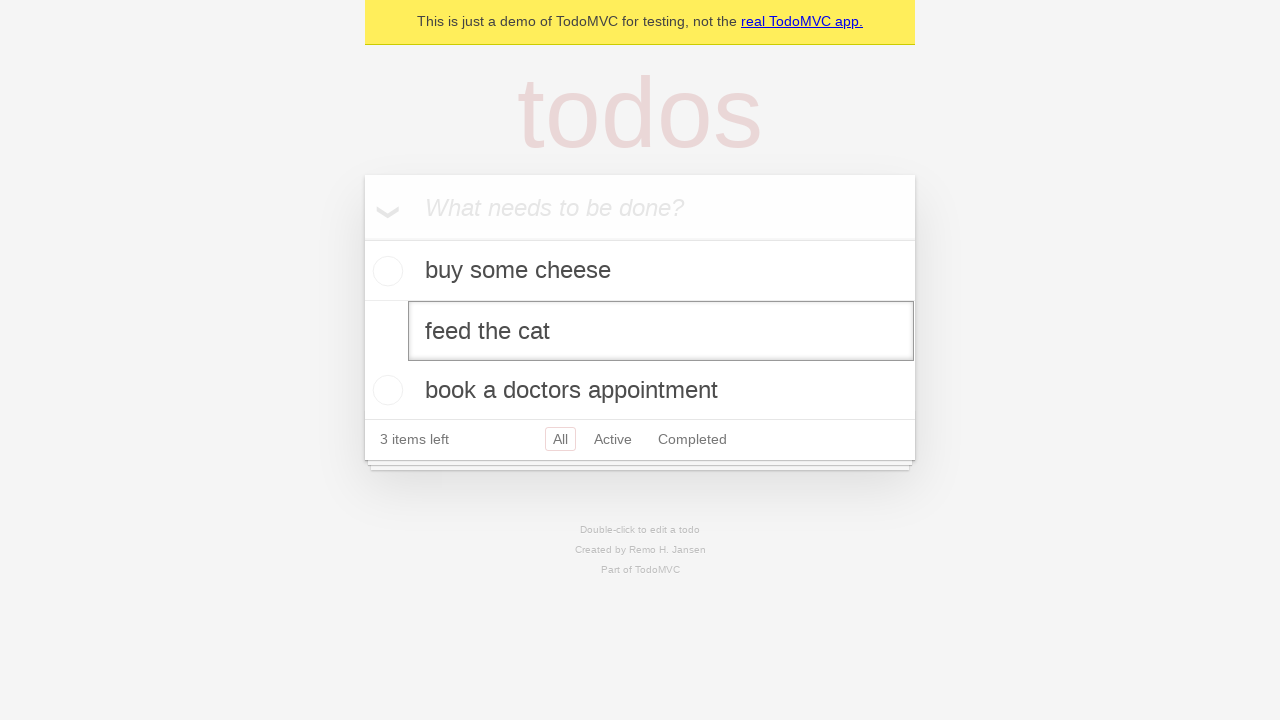